Tests multi-select dropdown functionality by selecting multiple options by index and verifying the selections on a test form page.

Starting URL: https://only-testing-blog.blogspot.com/2014/01/textbox.html

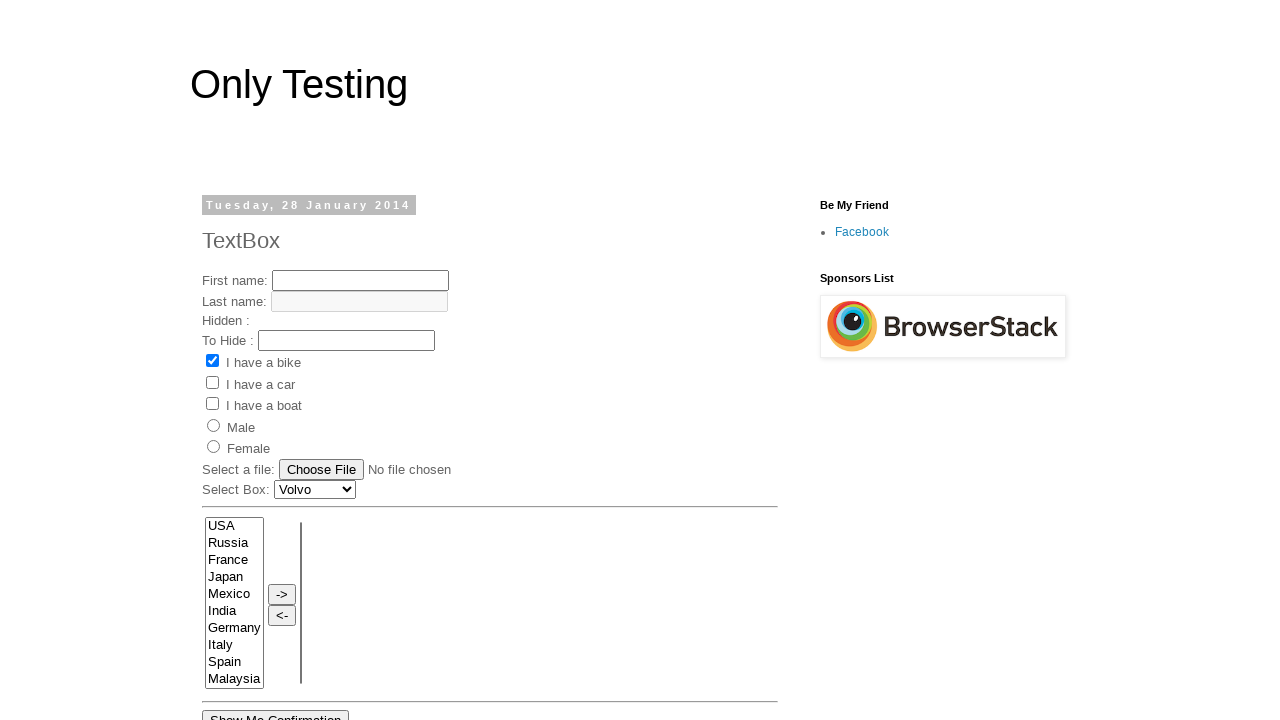

Navigated to test form page
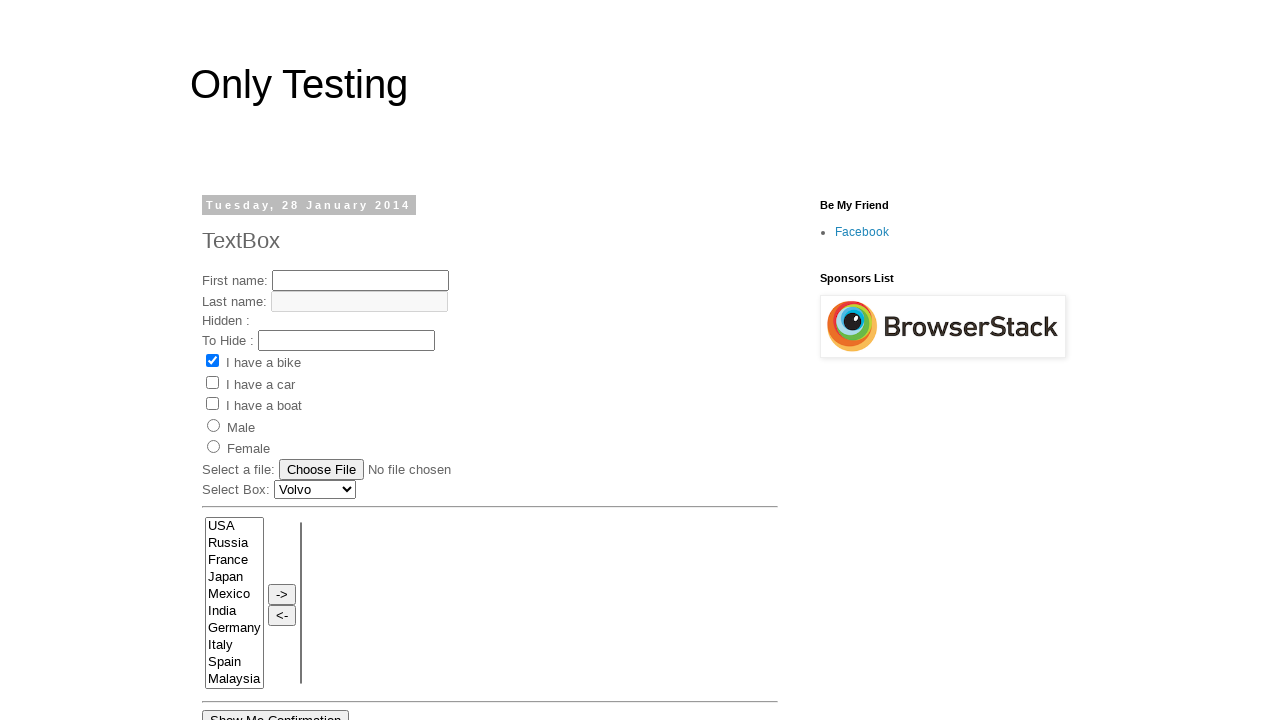

Located multi-select dropdown element with name 'FromLB'
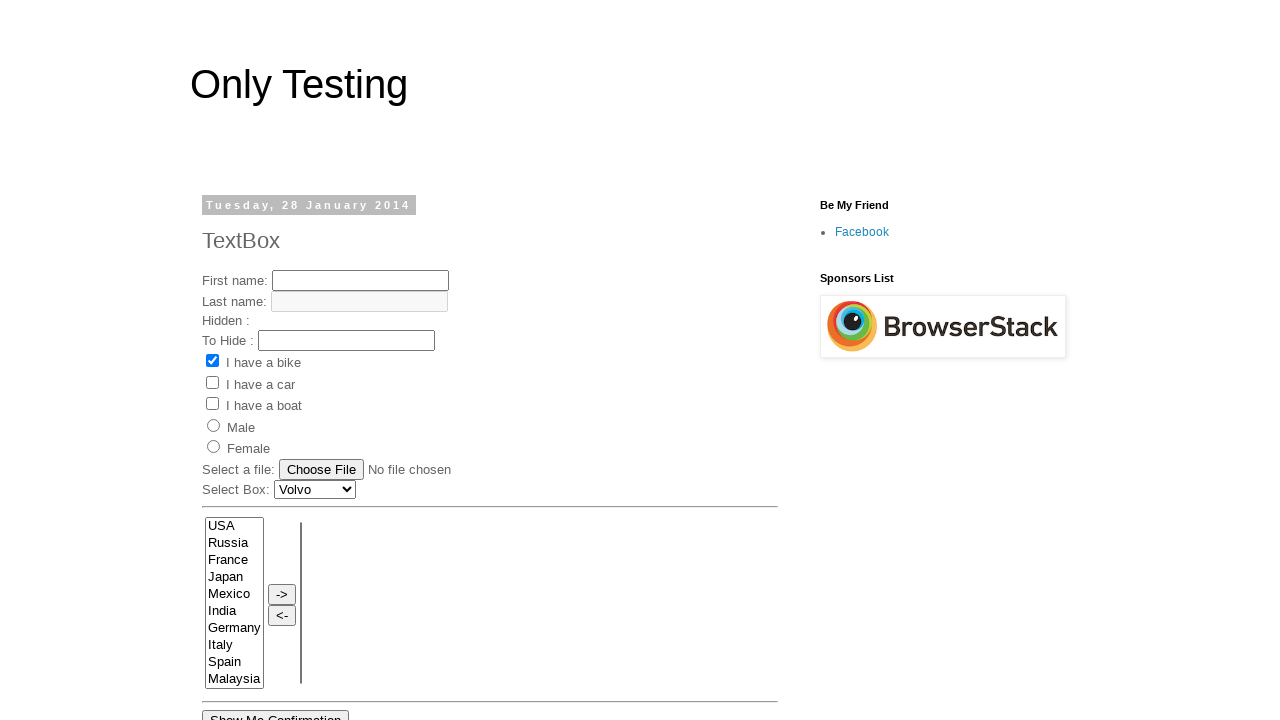

Selected option at index 1 (second option) from dropdown on select[name='FromLB']
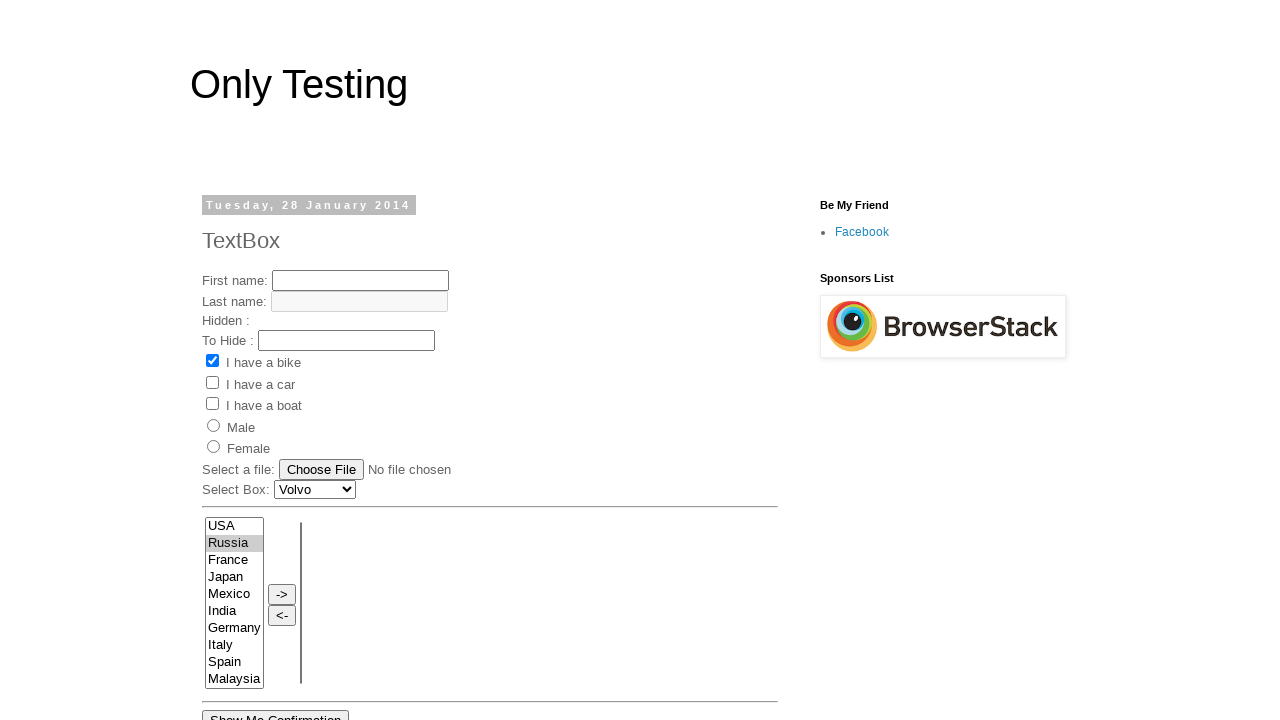

Selected option at index 2 (third option) from dropdown on select[name='FromLB']
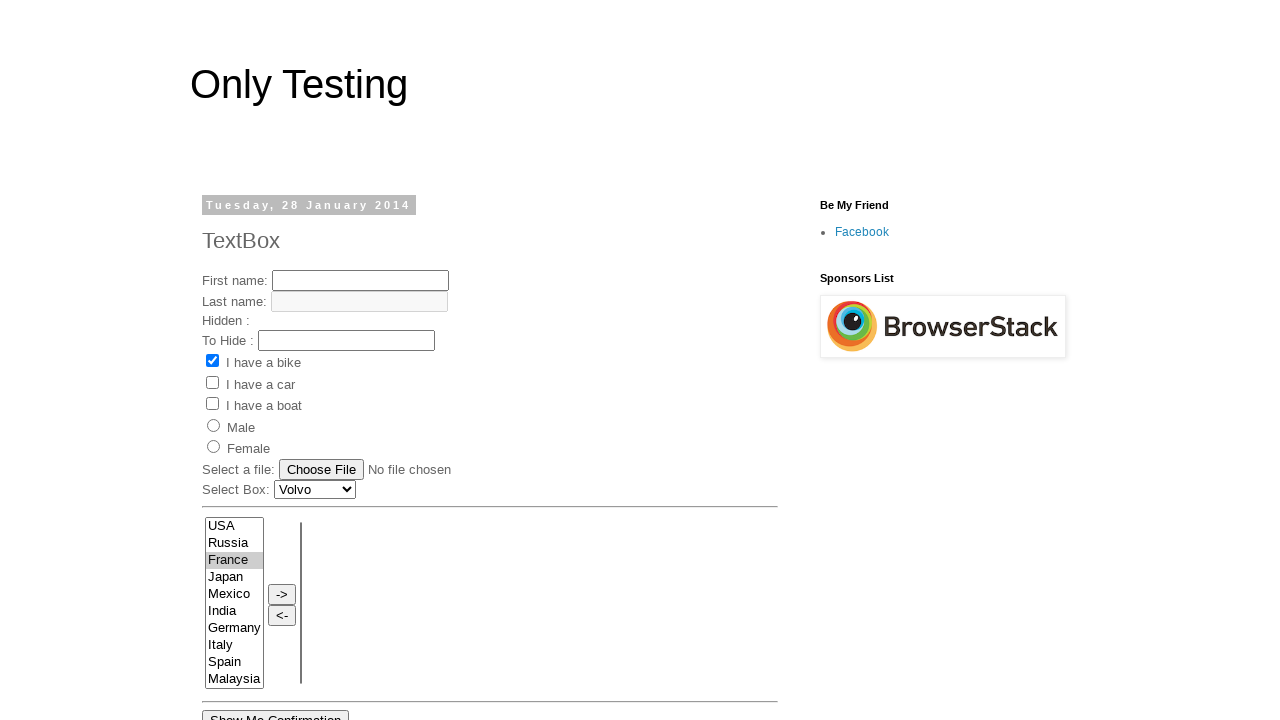

Selected option at index 3 (fourth option) from dropdown on select[name='FromLB']
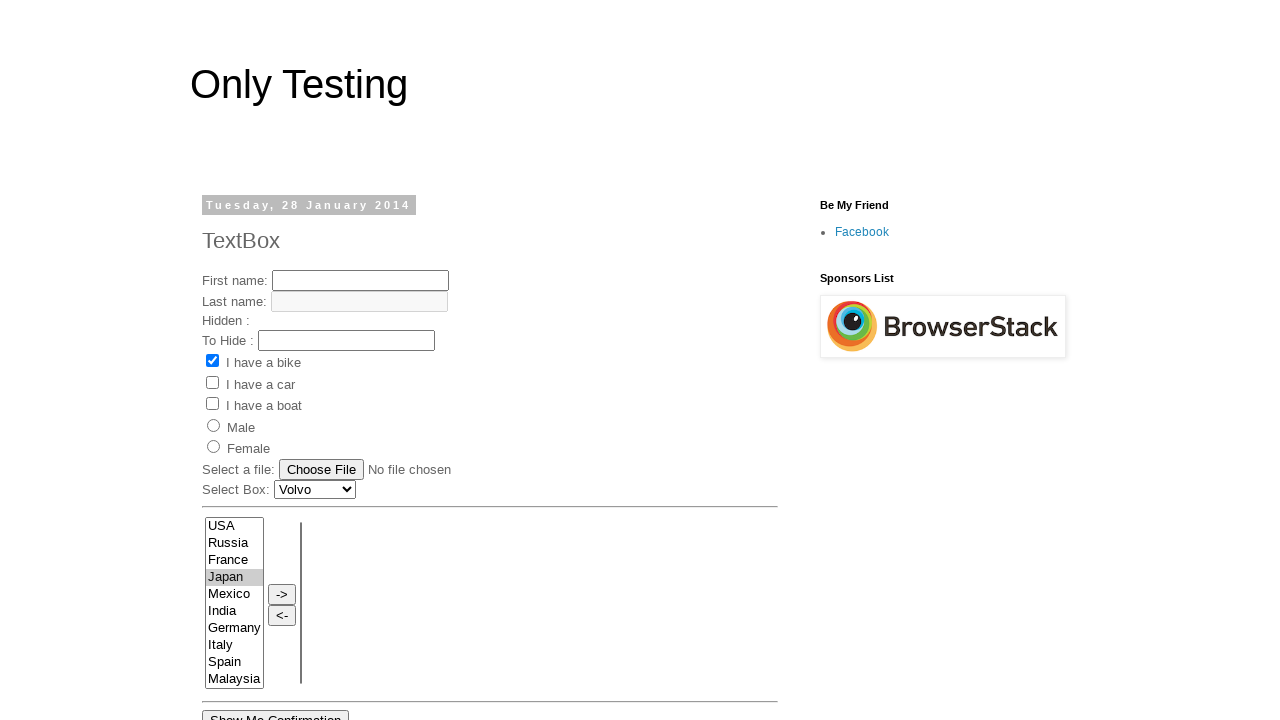

Verified multi-select dropdown is visible and selections were made
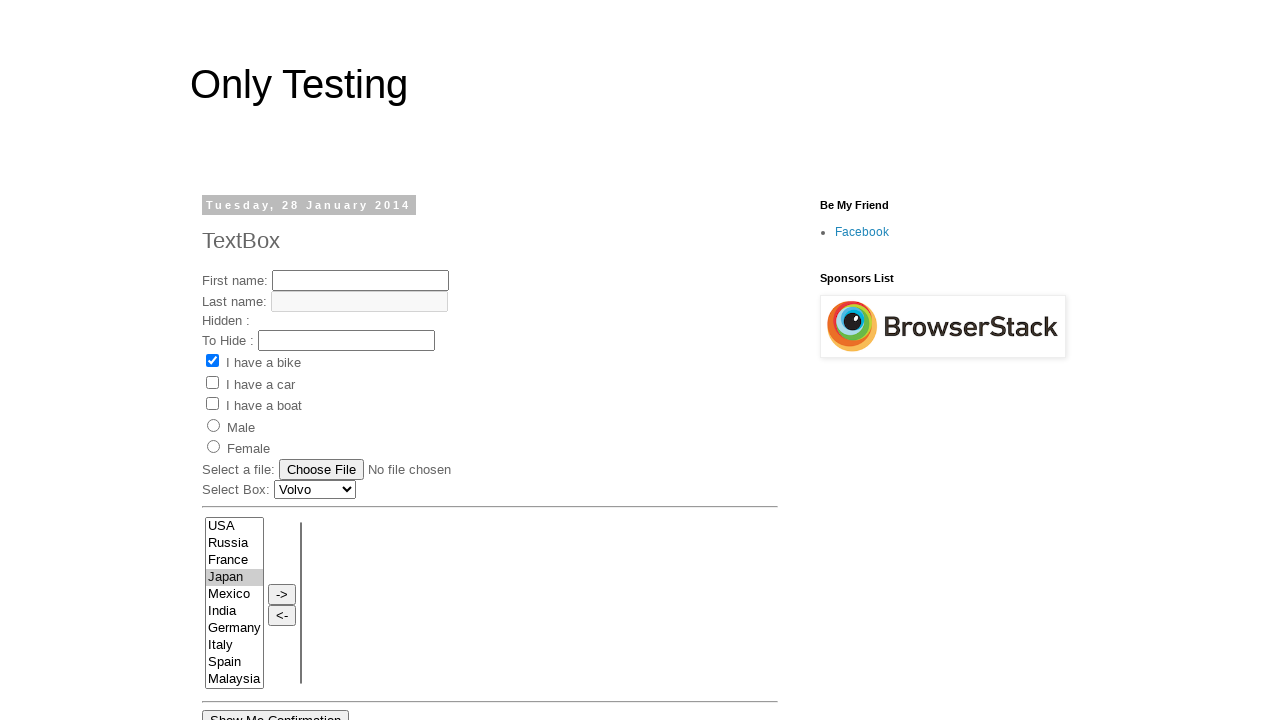

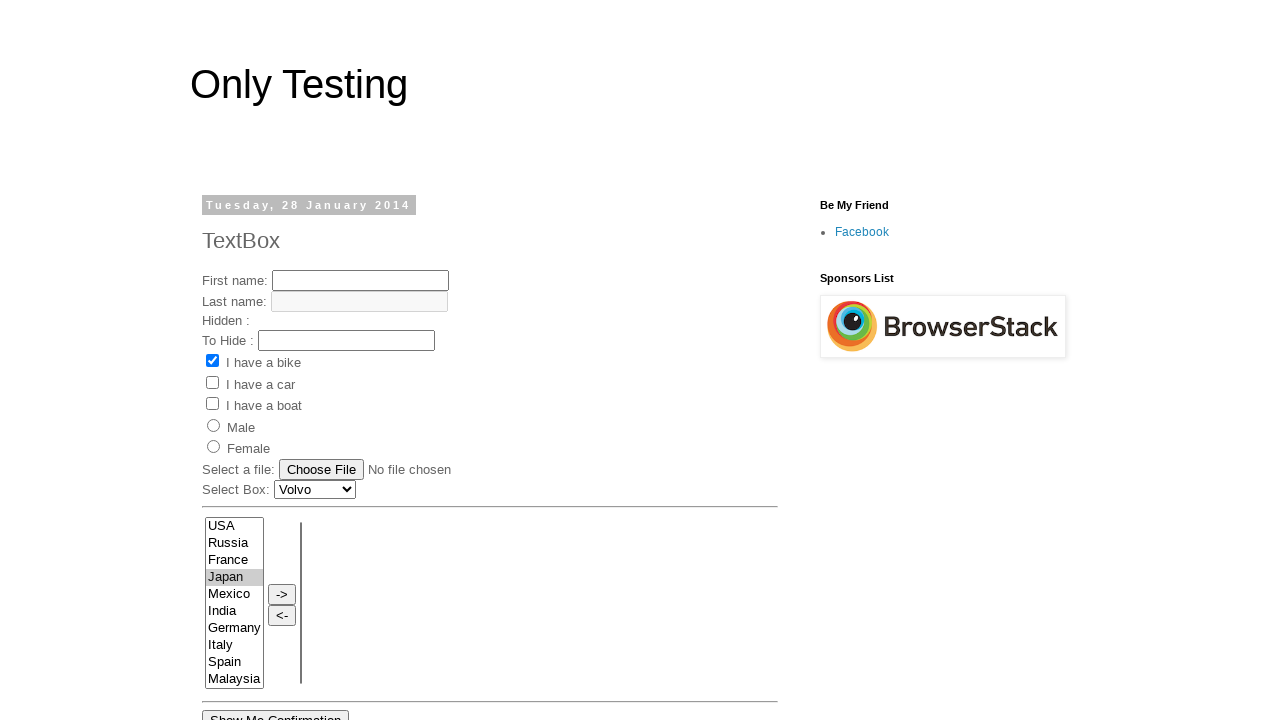